Tests the NetEase Open Course search functionality by navigating to a search results page and scrolling to load dynamic content

Starting URL: https://open.163.com/newview/search/Python

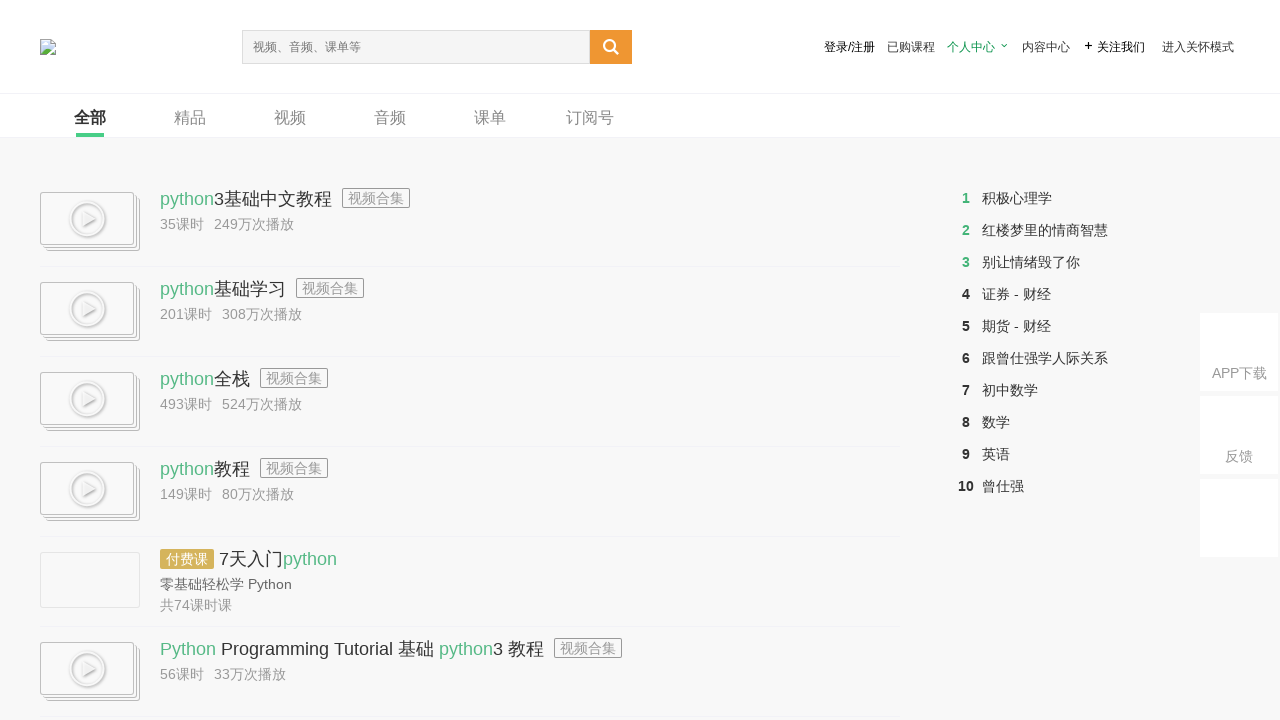

Scrolled down 5000px to trigger lazy loading
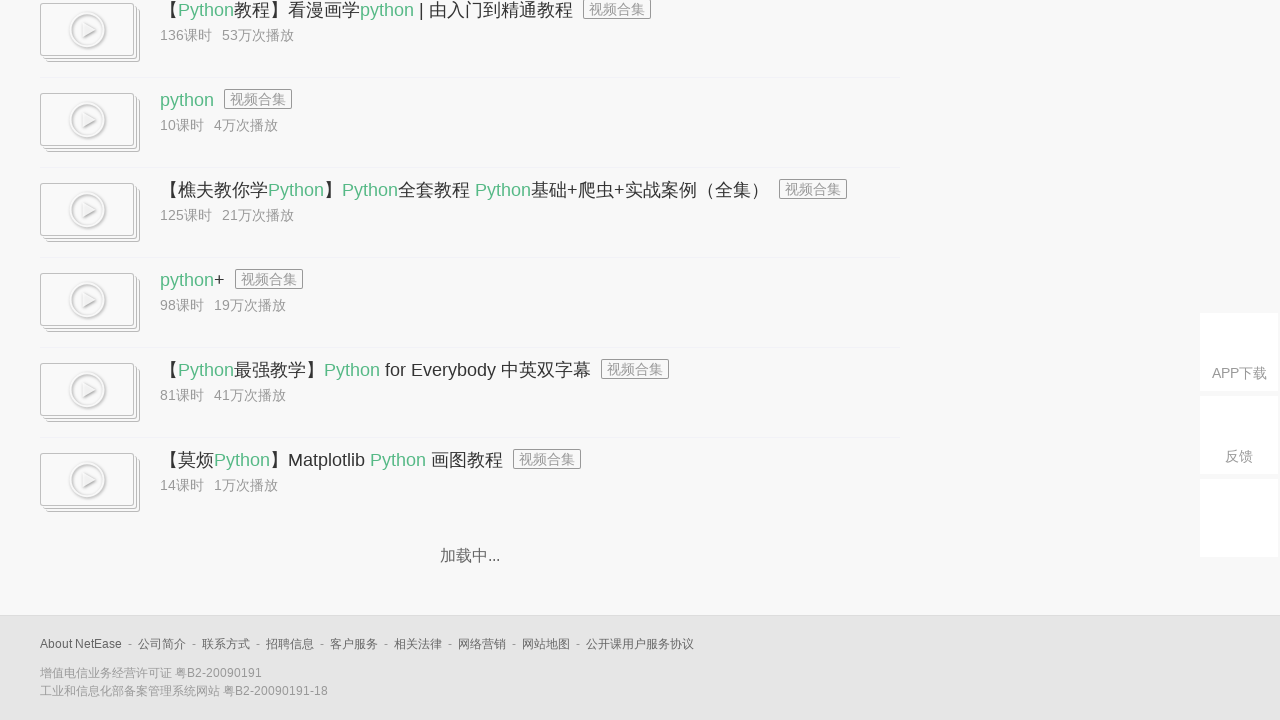

Waited 100ms for content to load
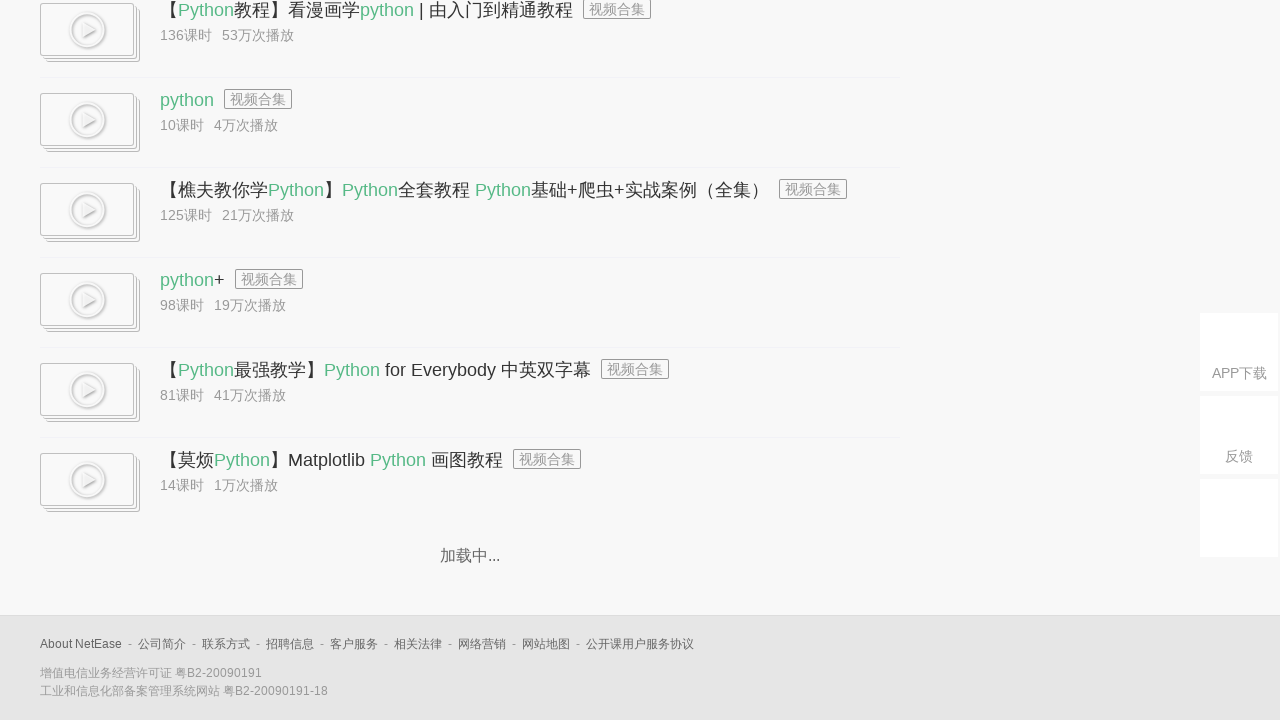

Scrolled down 5000px again
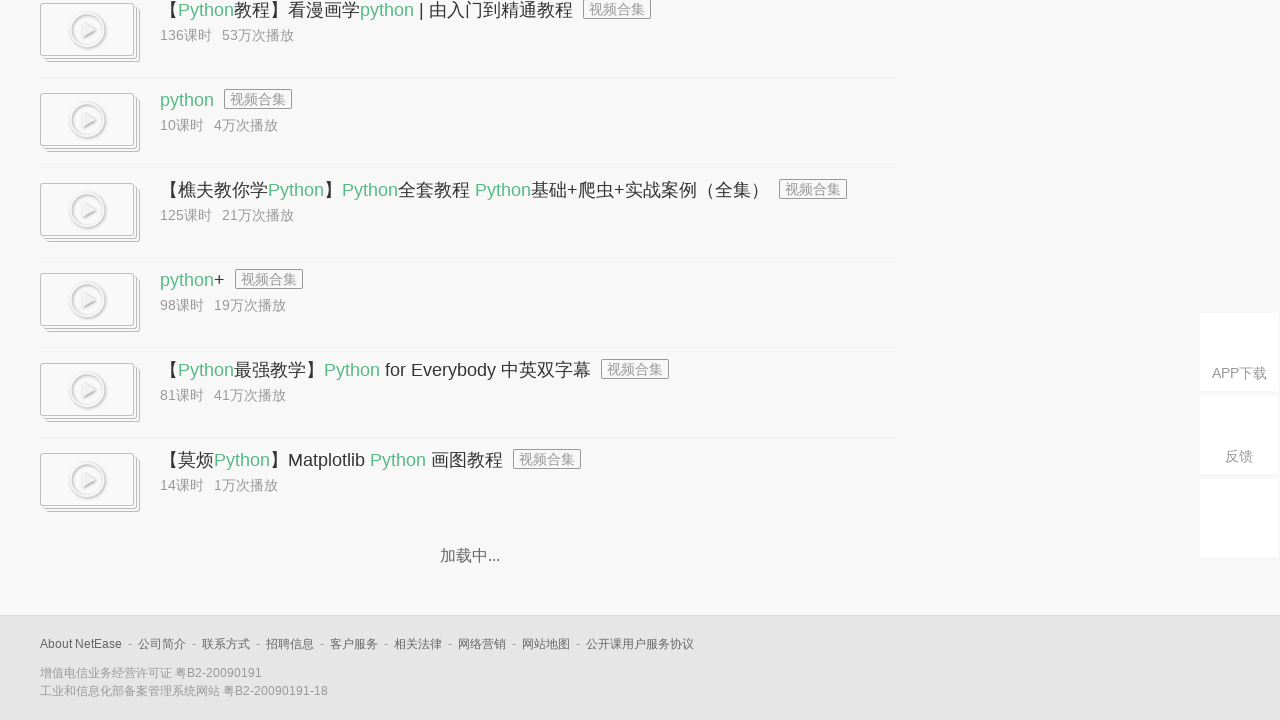

Waited 100ms for content to load
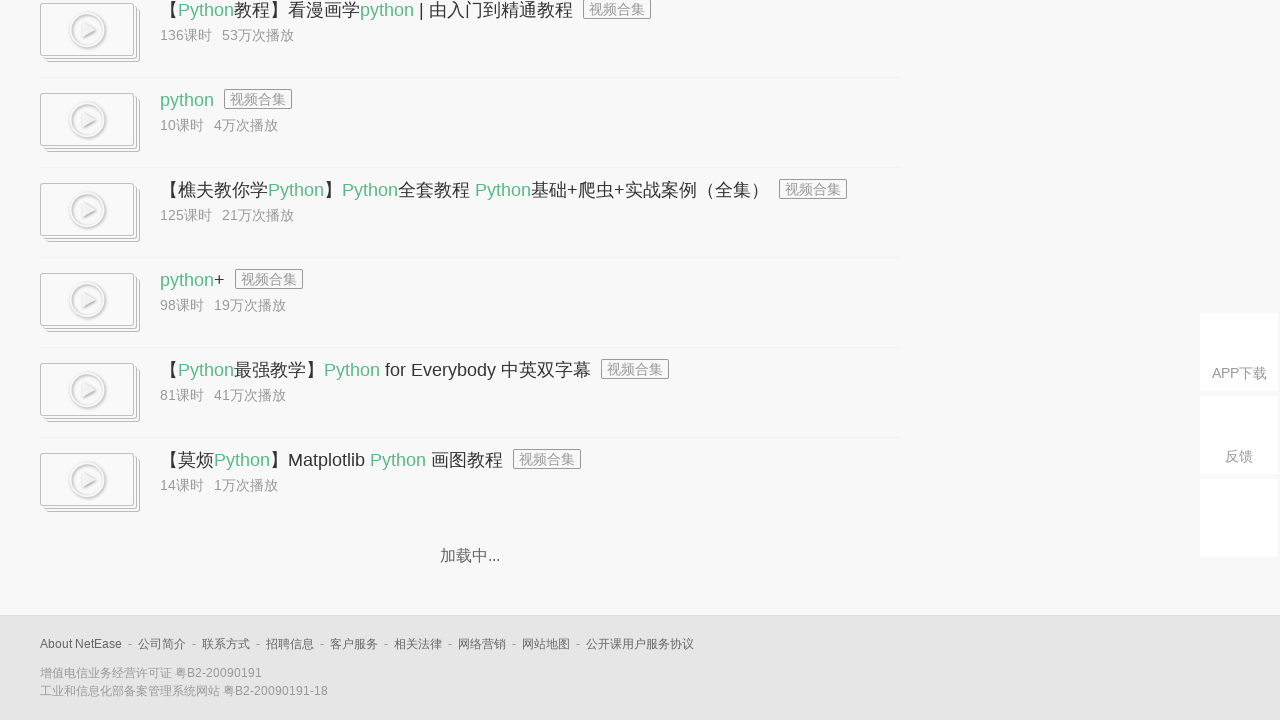

Scrolled down 5000px again
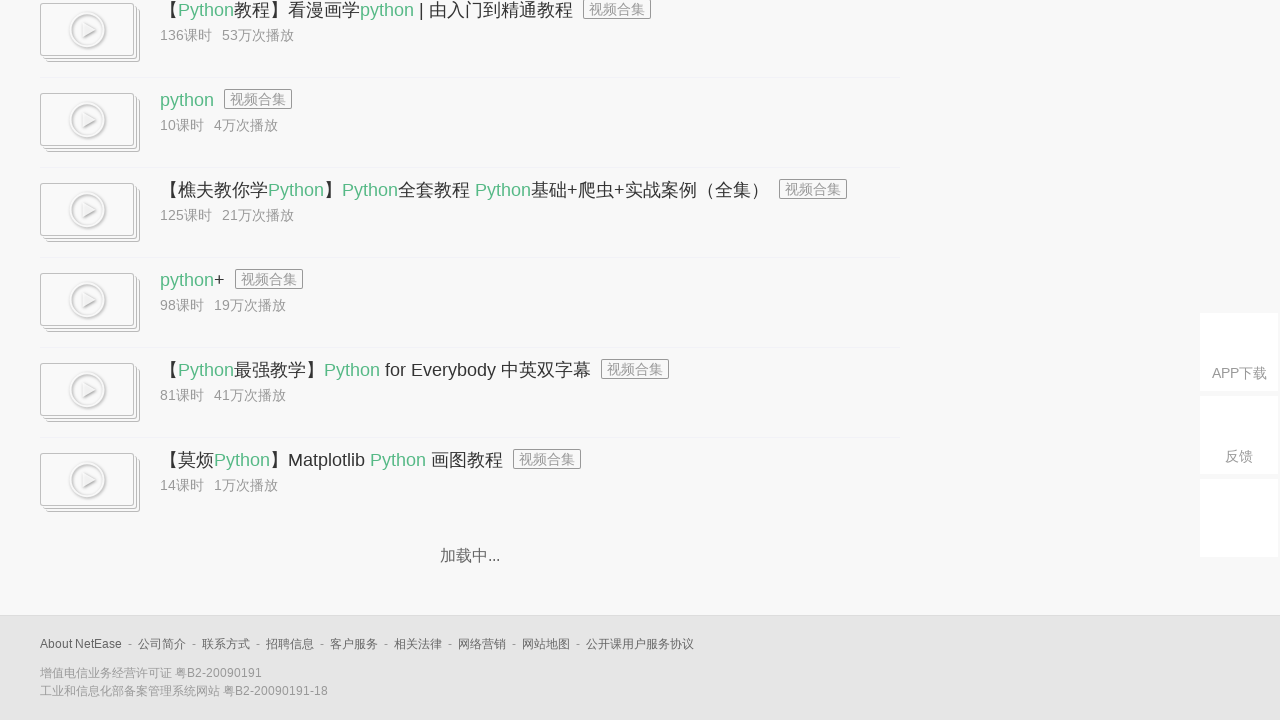

Waited 100ms for content to load
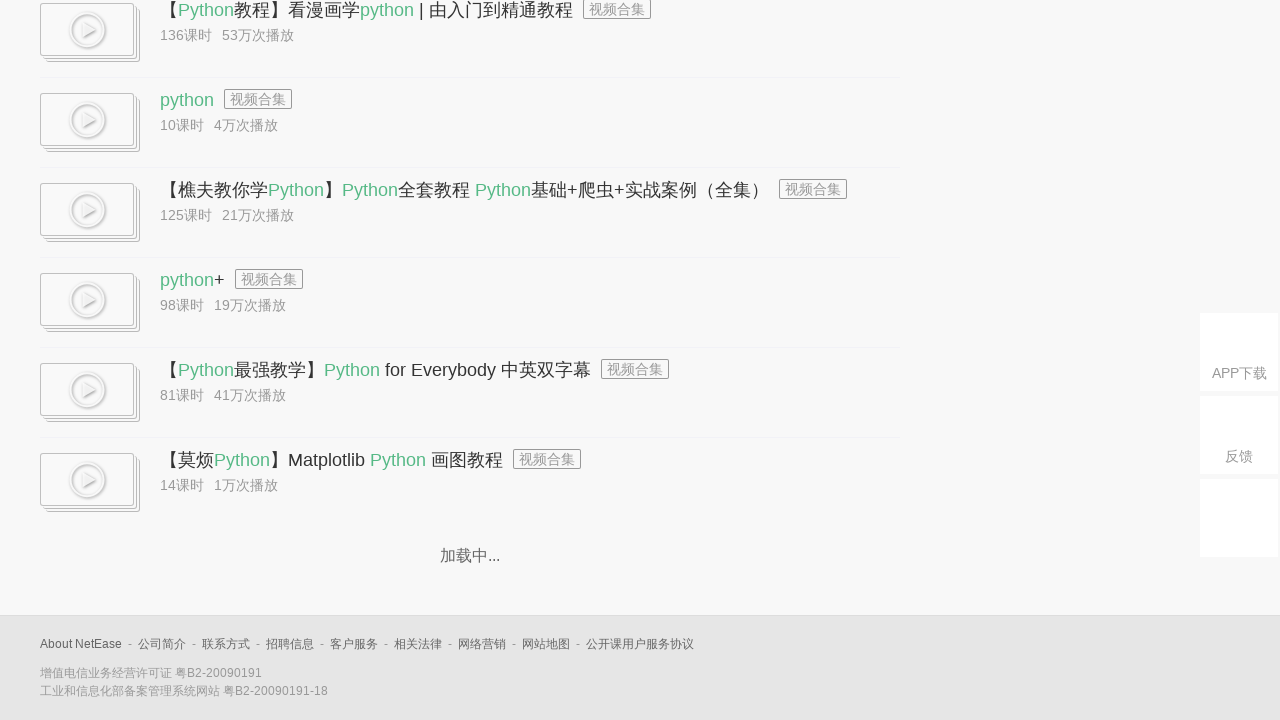

Scrolled down 5000px again
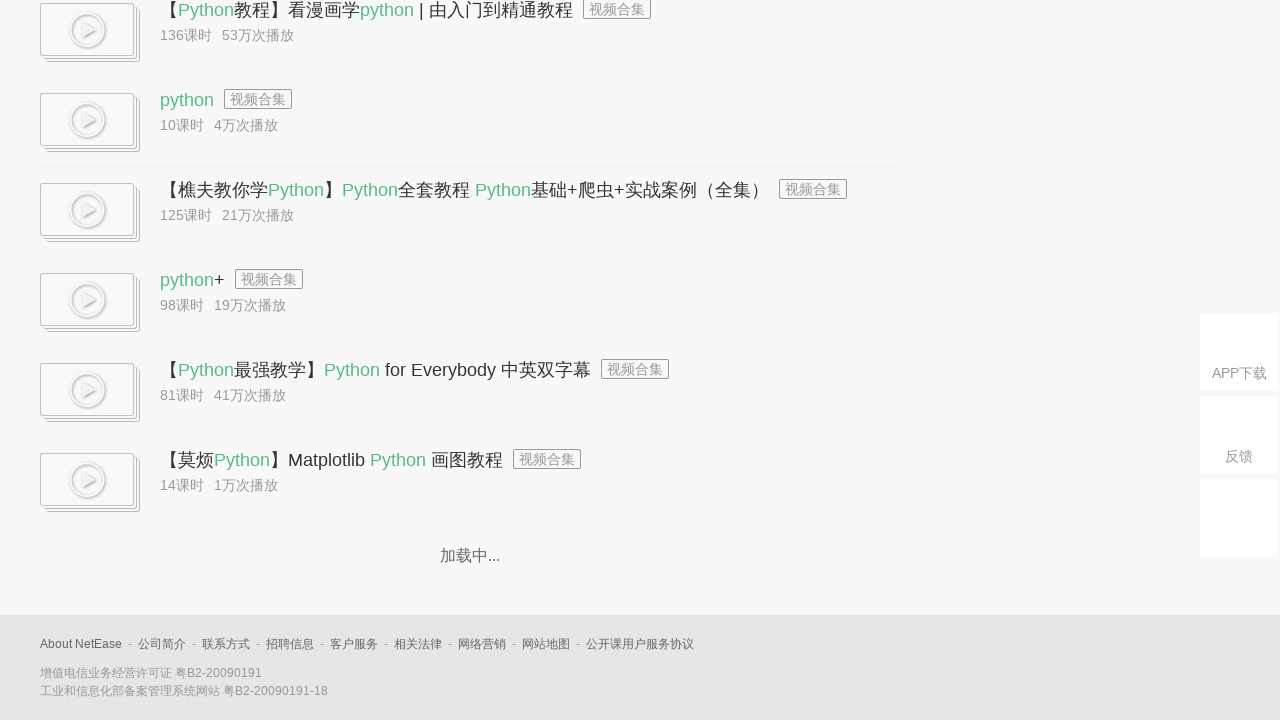

Waited 100ms for content to load
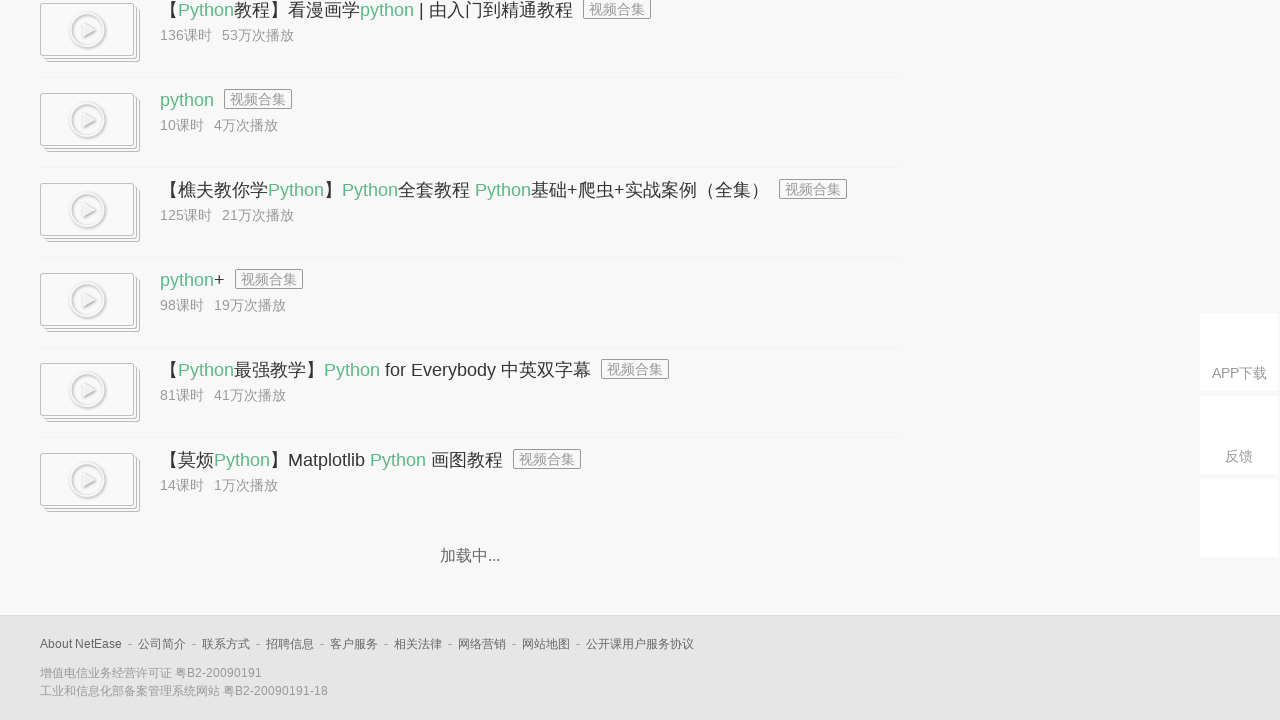

Video collection cards loaded on NetEase search results page
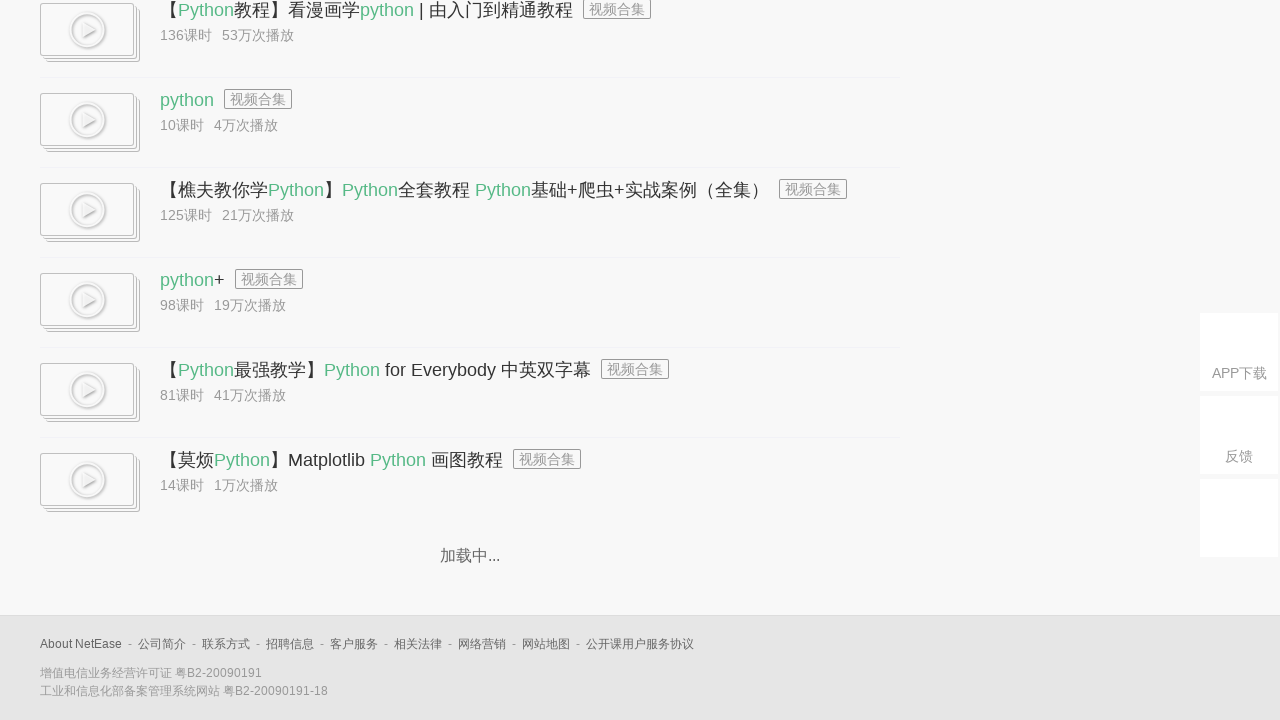

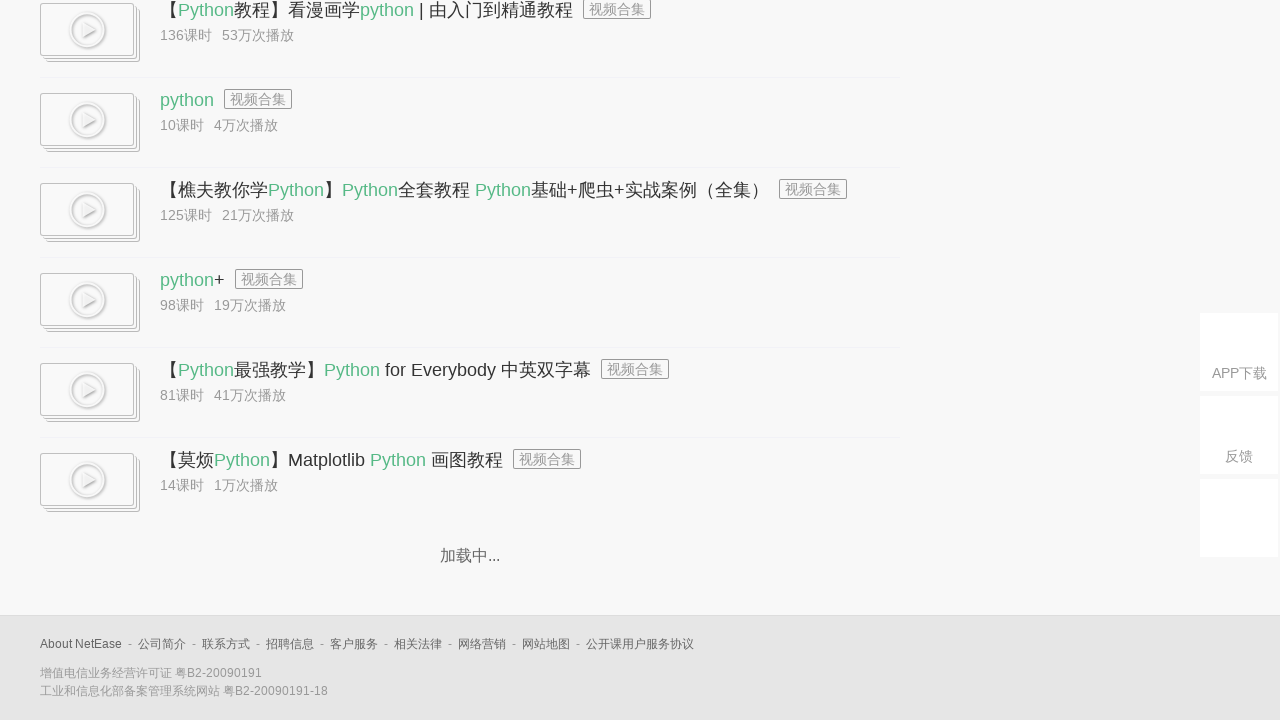